Tests clicking a button that has a dynamically generated ID on the UI Testing Playground website to verify interaction with dynamic elements.

Starting URL: http://uitestingplayground.com/dynamicid

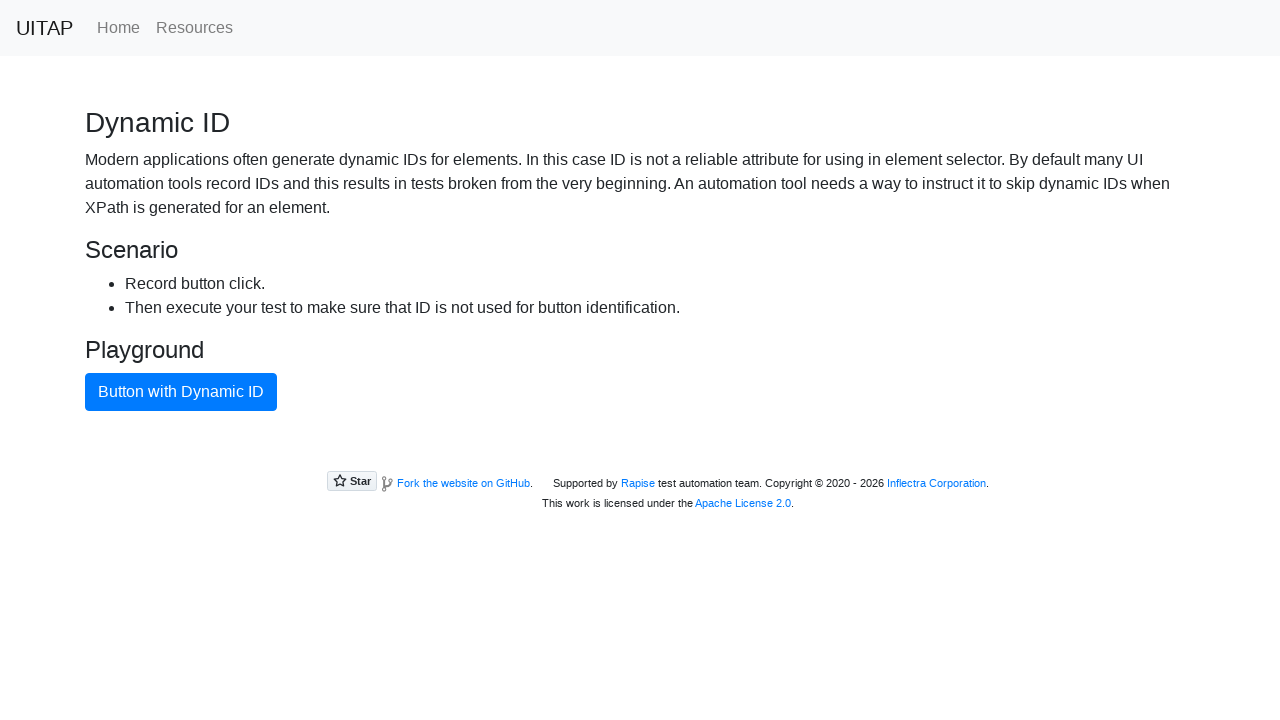

Navigated to UI Testing Playground dynamic ID page
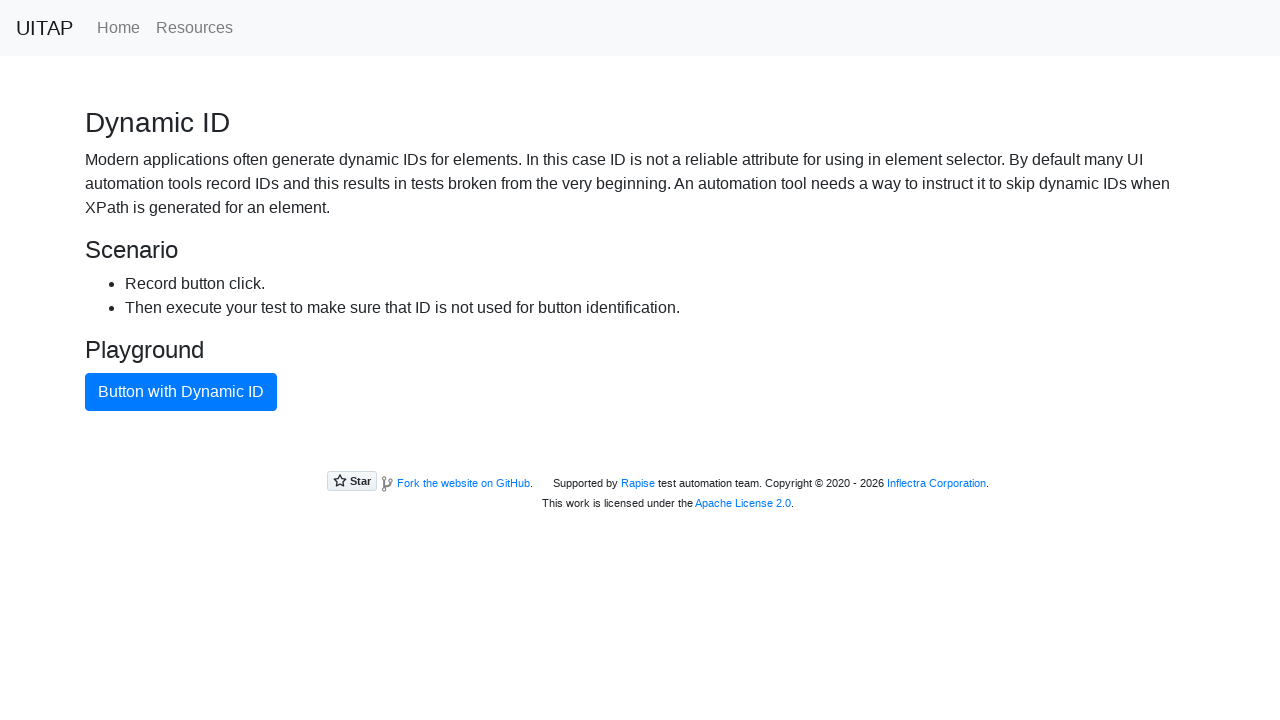

Clicked button with dynamically generated ID at (181, 392) on xpath=//button[text()="Button with Dynamic ID"]
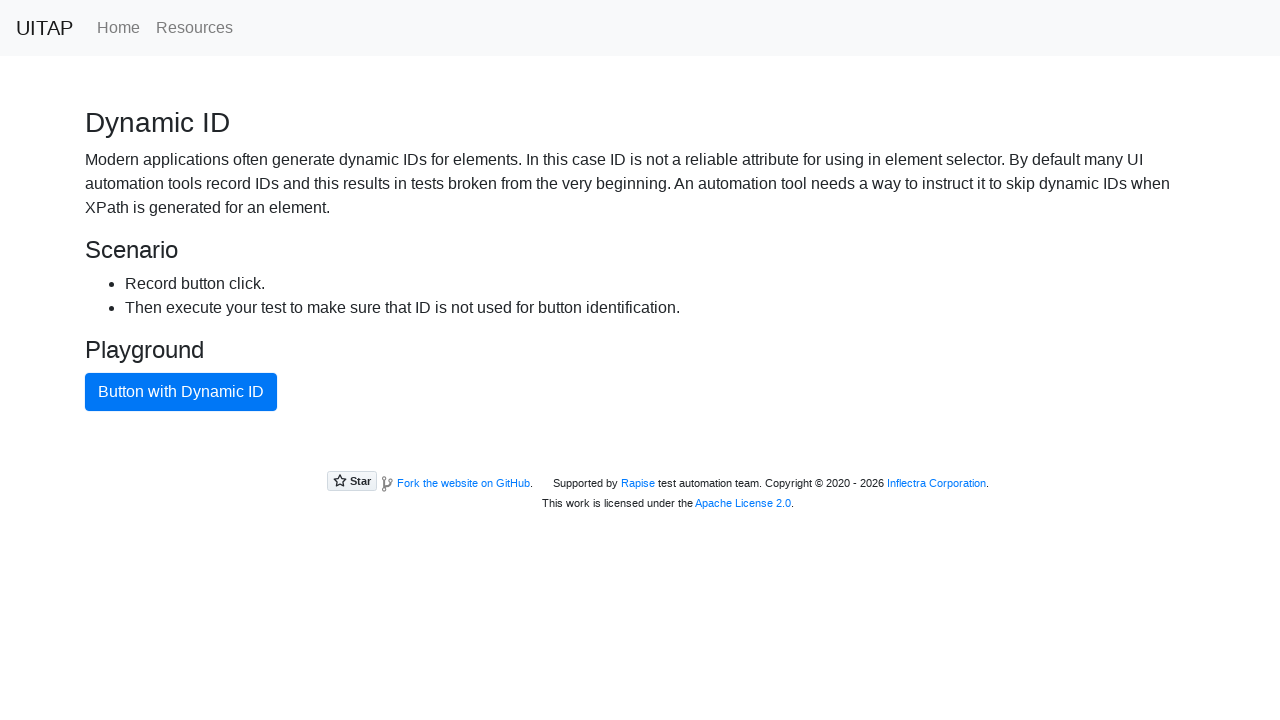

Waited 1 second to observe interaction result
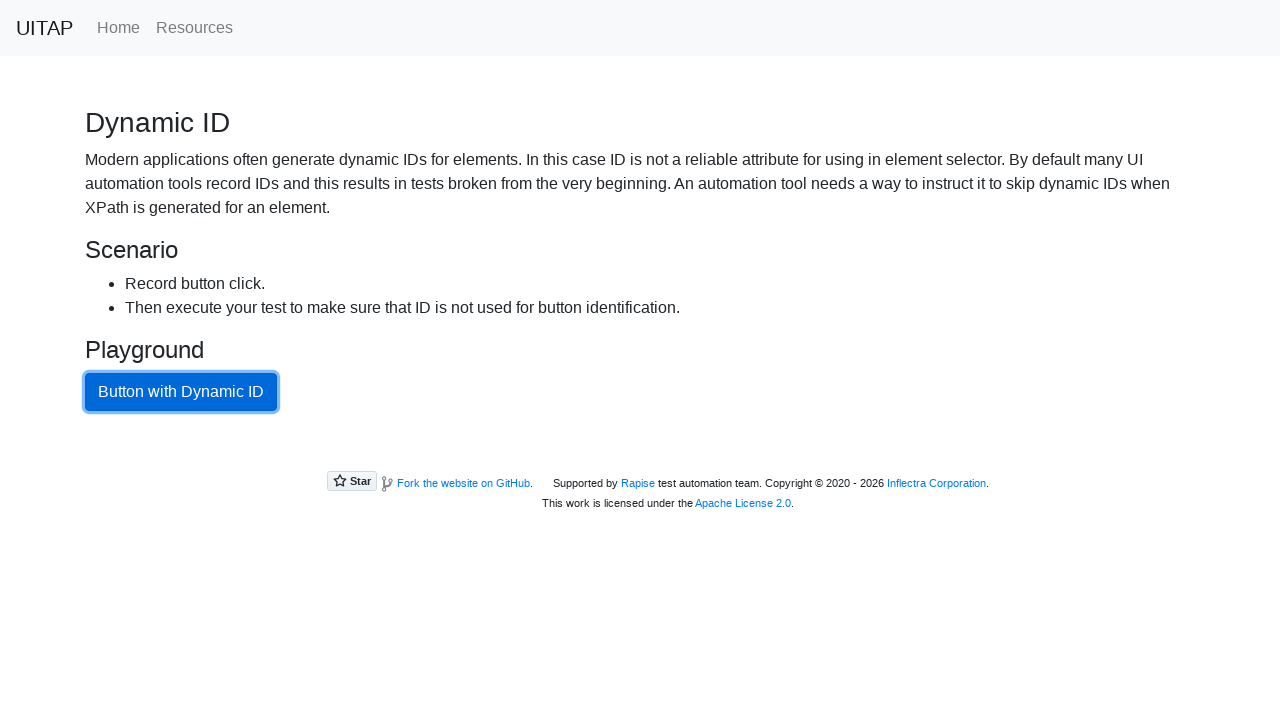

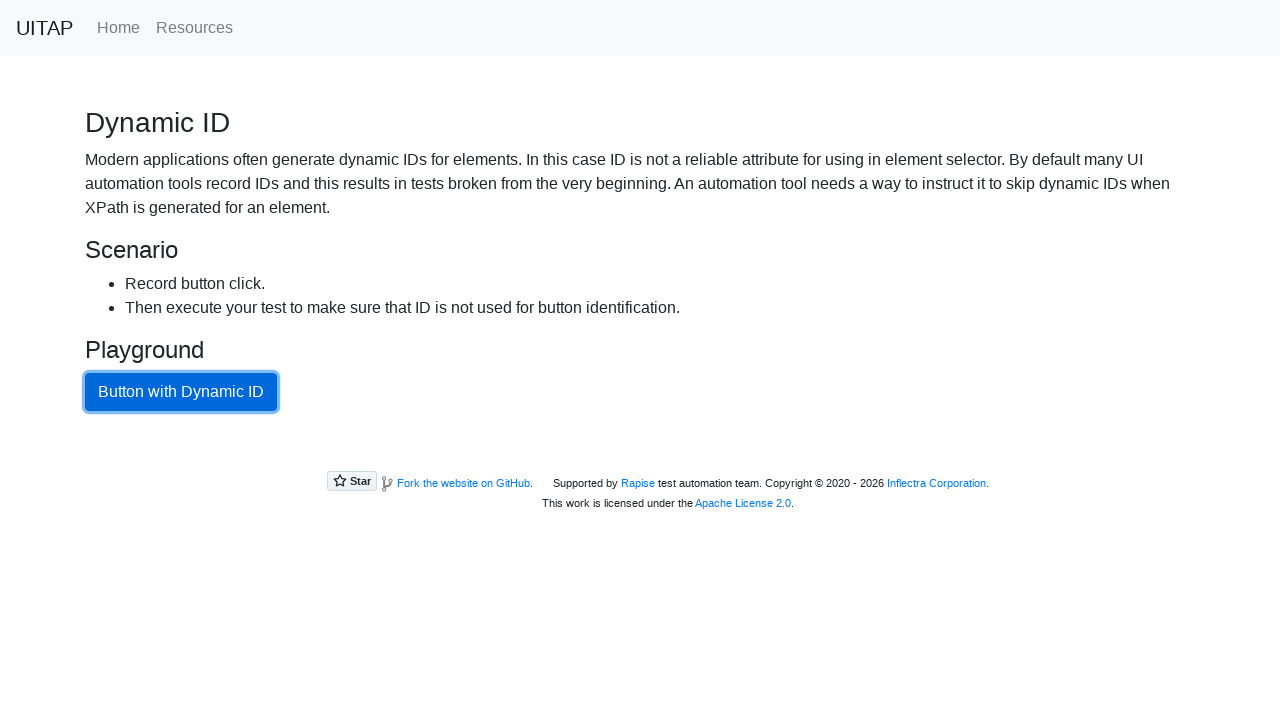